Tests multi-select functionality by enabling multiple selection mode and selecting multiple items with Ctrl key

Starting URL: http://demos.devexpress.com/aspxeditorsdemos/ListEditors/MultiSelect.aspx

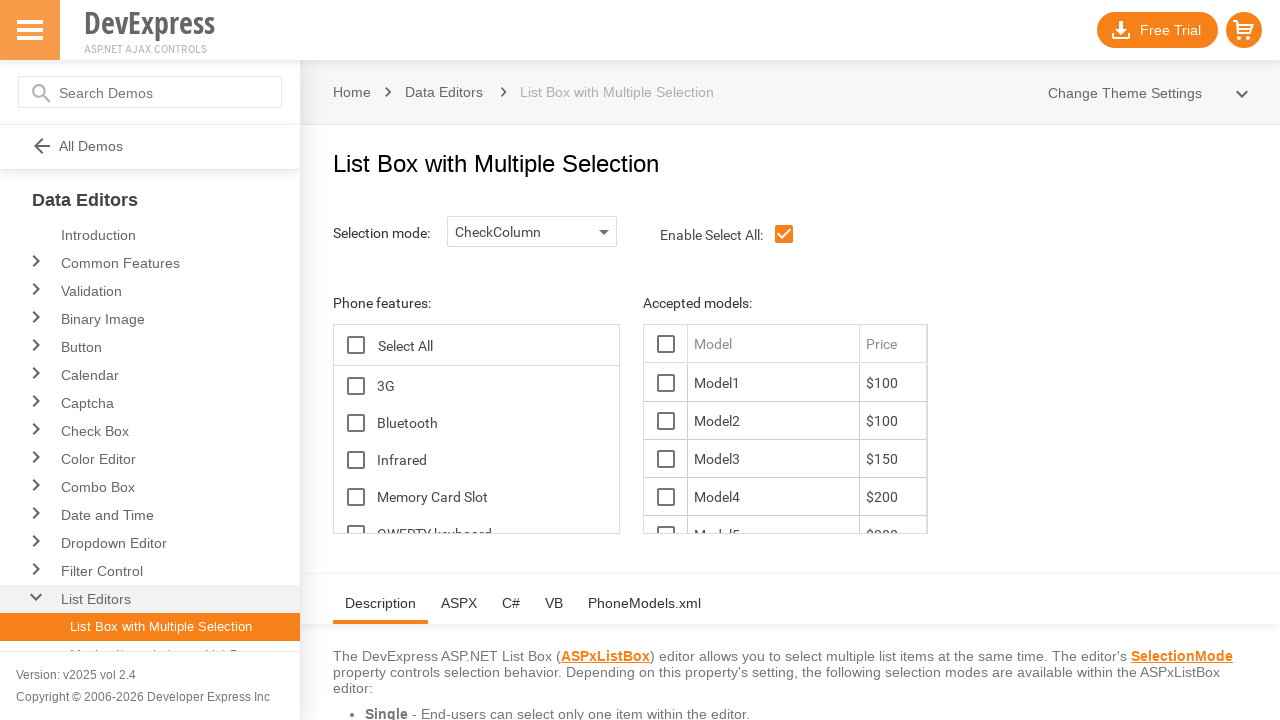

Clicked selection mode dropdown at (532, 232) on #ControlOptionsTopHolder_lbSelectionMode
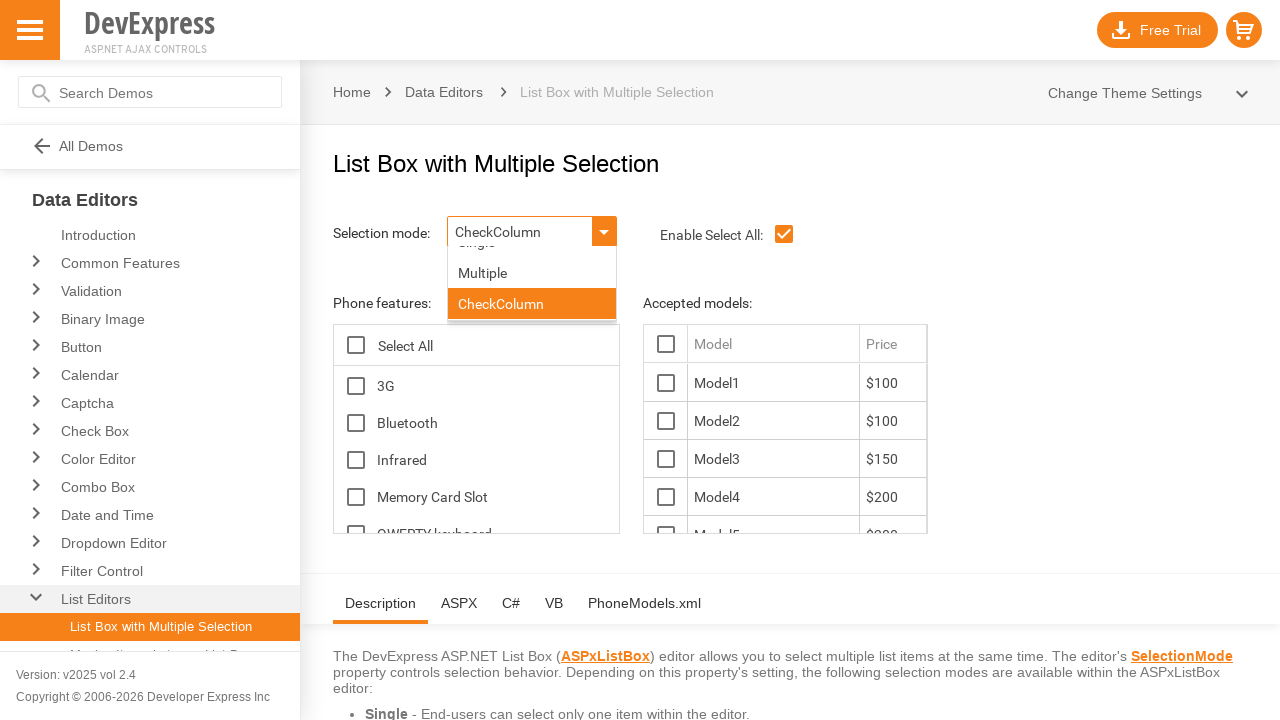

Selected multiple selection mode option at (532, 294) on #ControlOptionsTopHolder_lbSelectionMode_DDD_L_LBI1T0
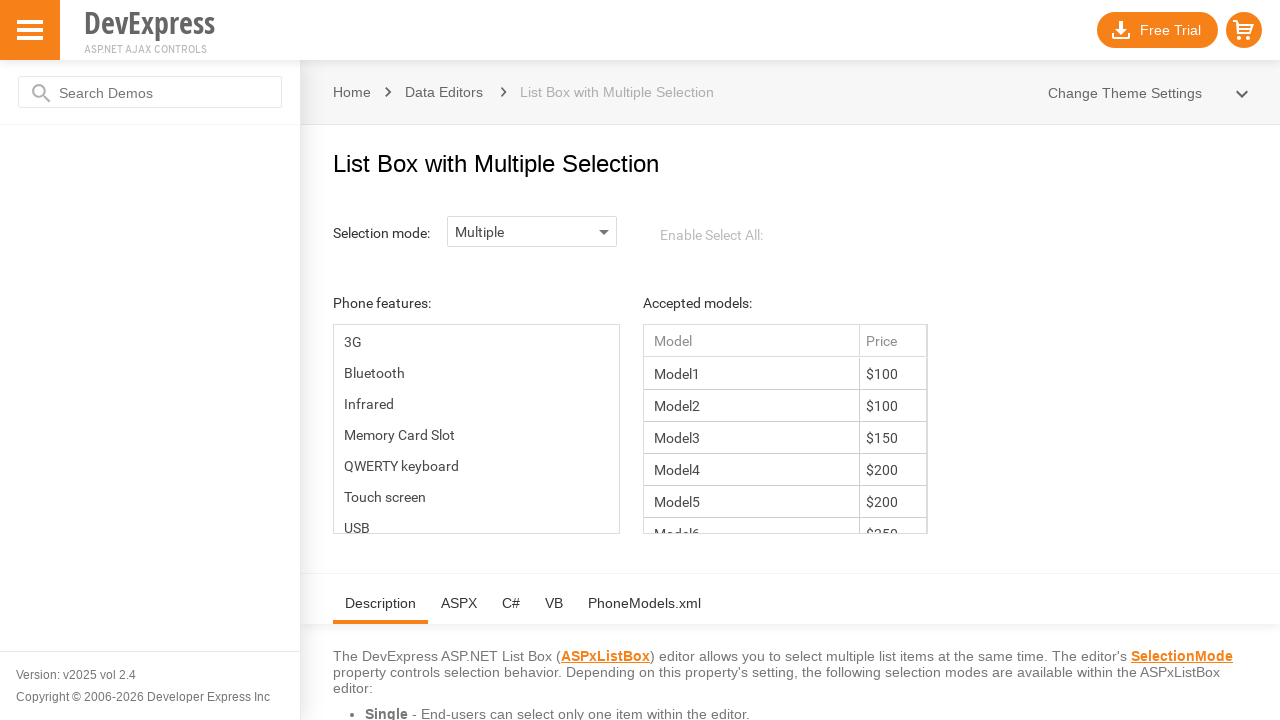

Waited 1000ms for multiple selection mode to be enabled
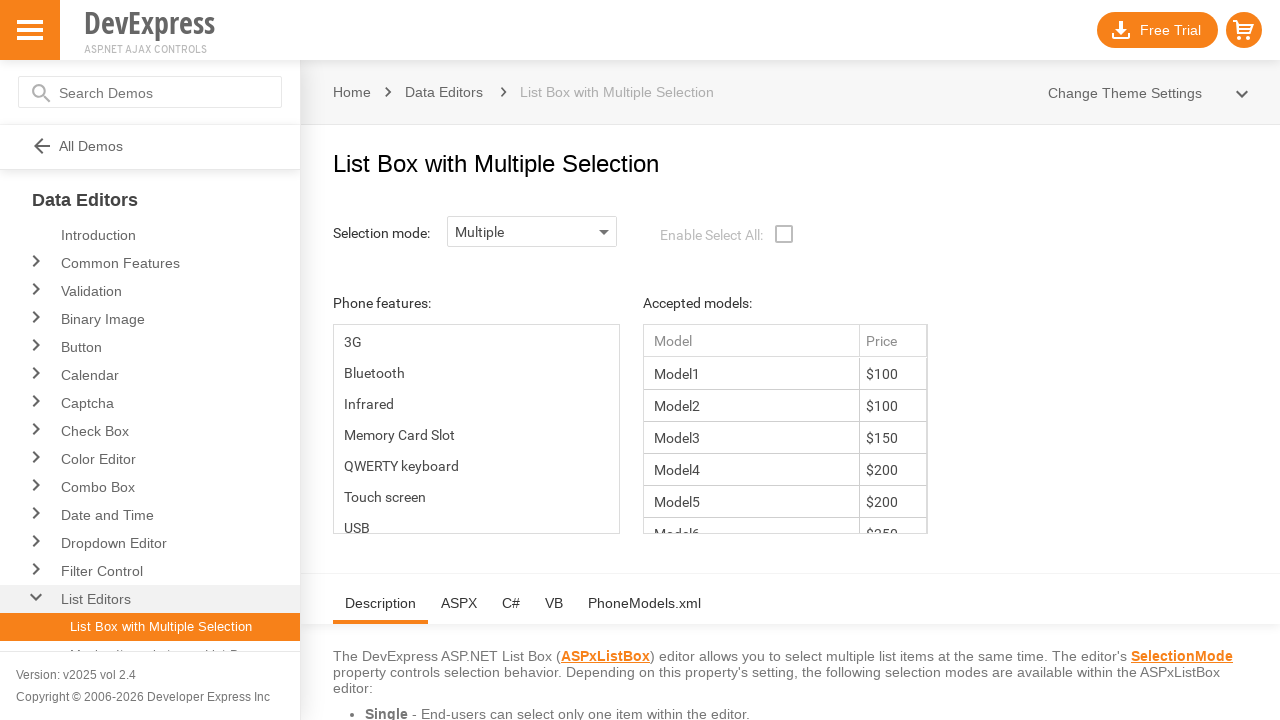

Retrieved all available options from the list
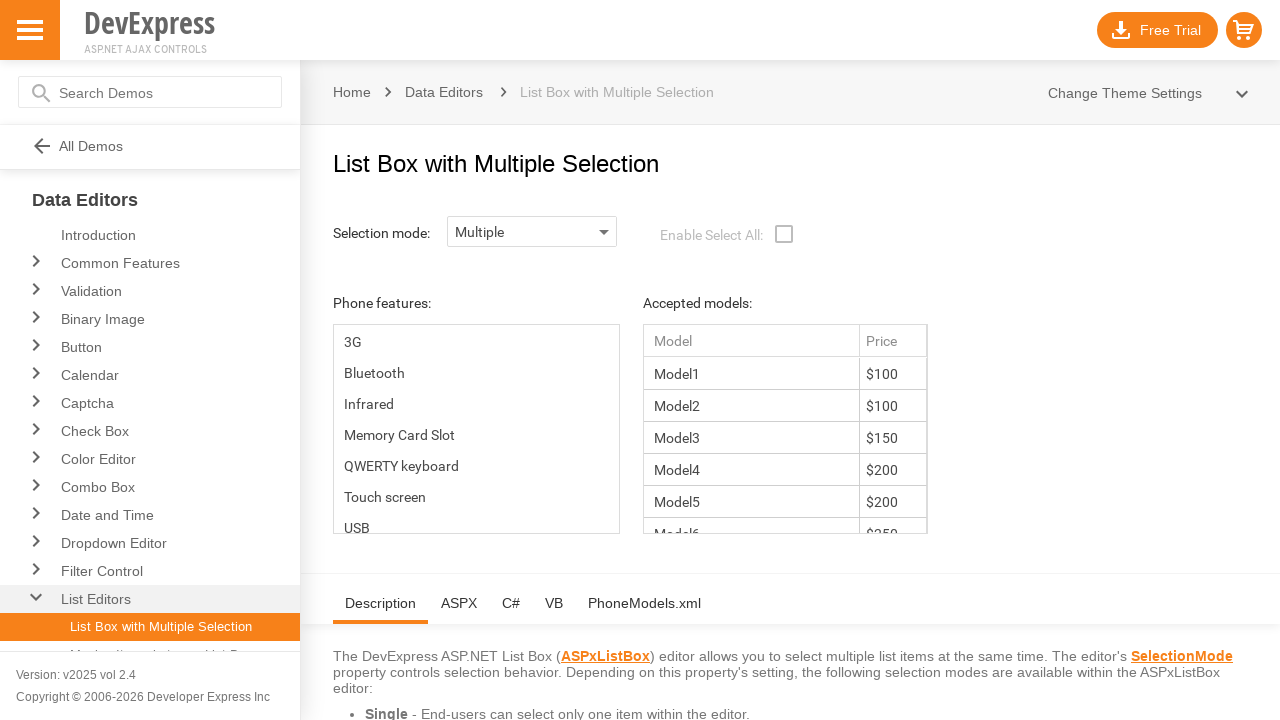

Pressed Control key down
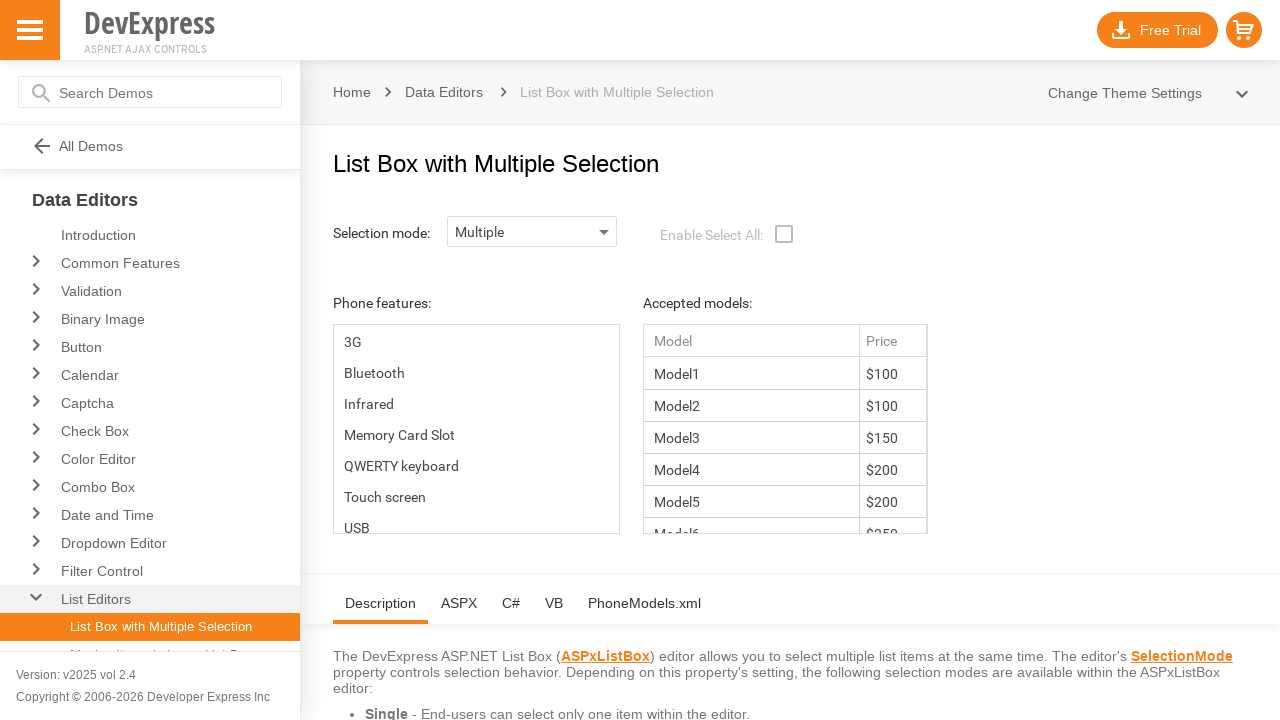

Selected third option while holding Control at (476, 404) on #ContentHolder_lbFeatures_LBT td >> nth=2
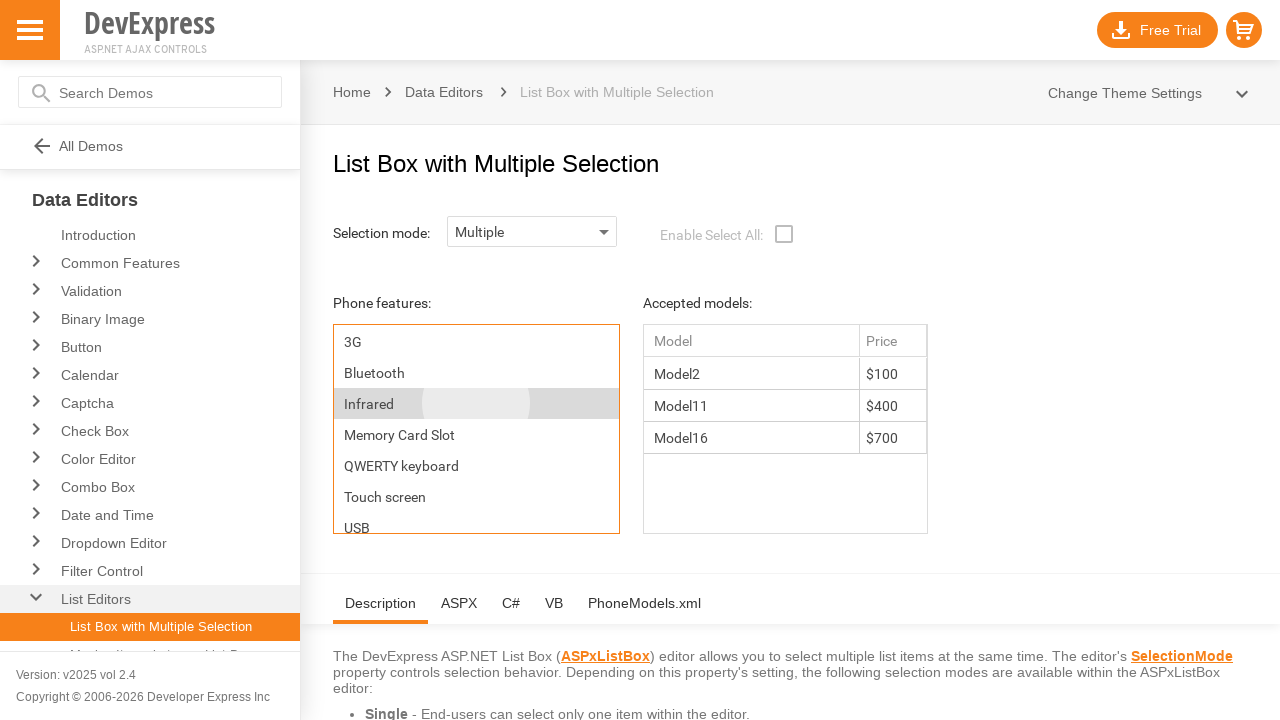

Selected fifth option while holding Control at (476, 434) on #ContentHolder_lbFeatures_LBT td >> nth=4
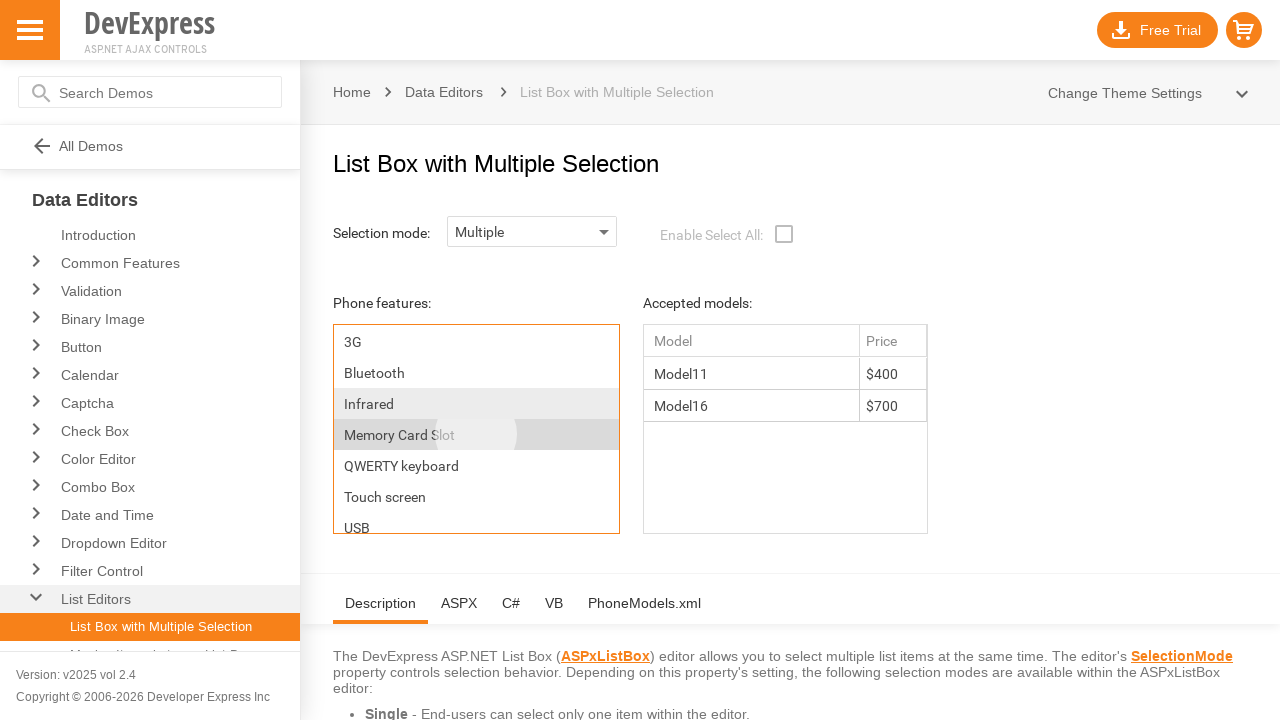

Selected seventh option while holding Control at (476, 496) on #ContentHolder_lbFeatures_LBT td >> nth=6
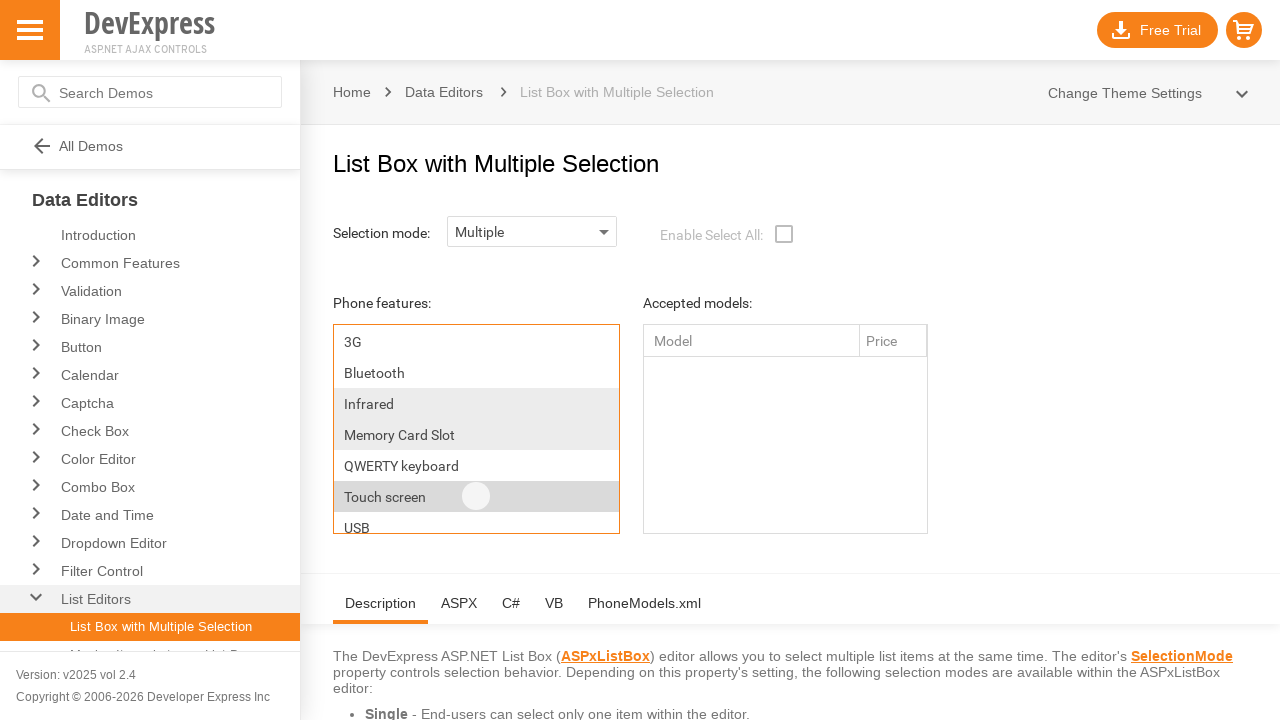

Released Control key
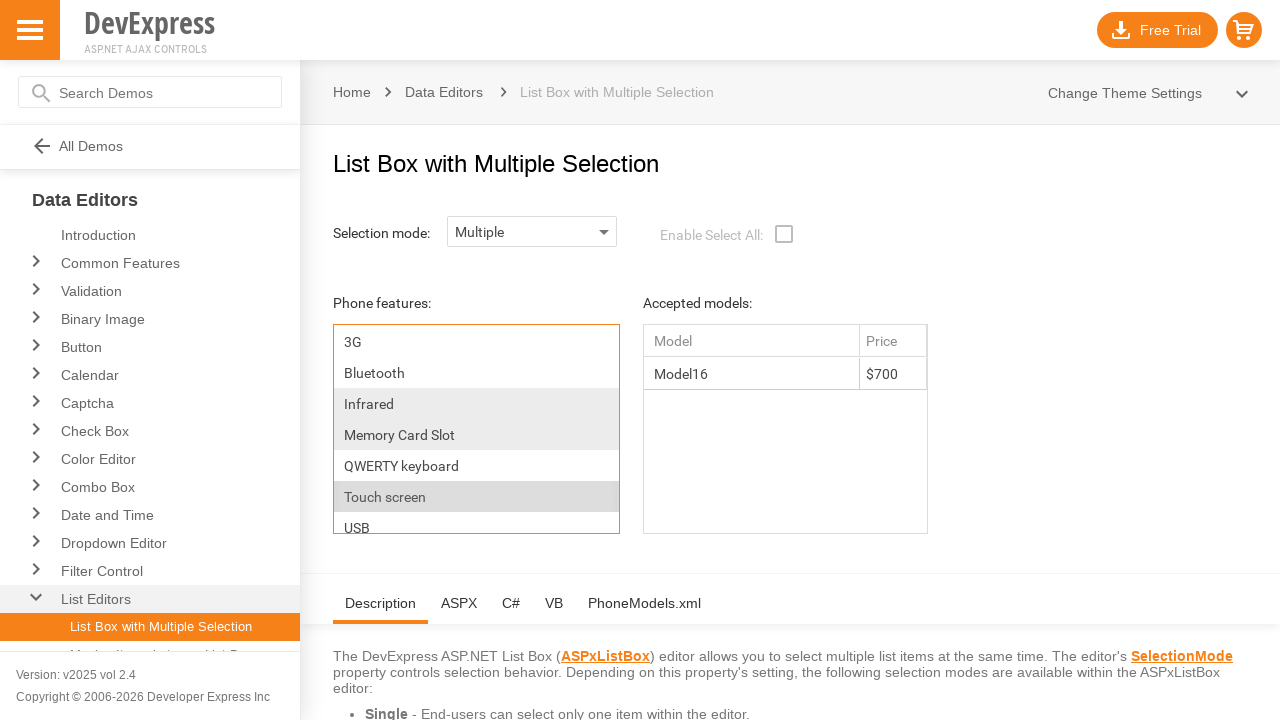

Waited 1000ms for multi-select operation to complete
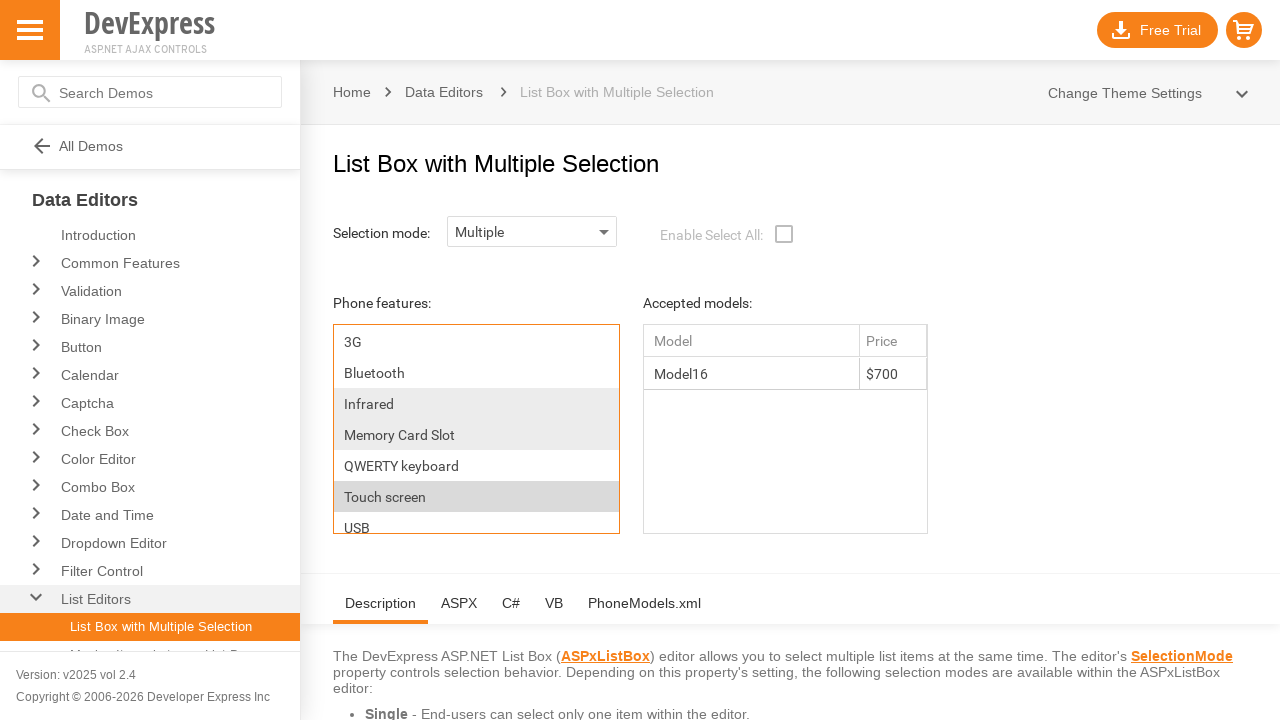

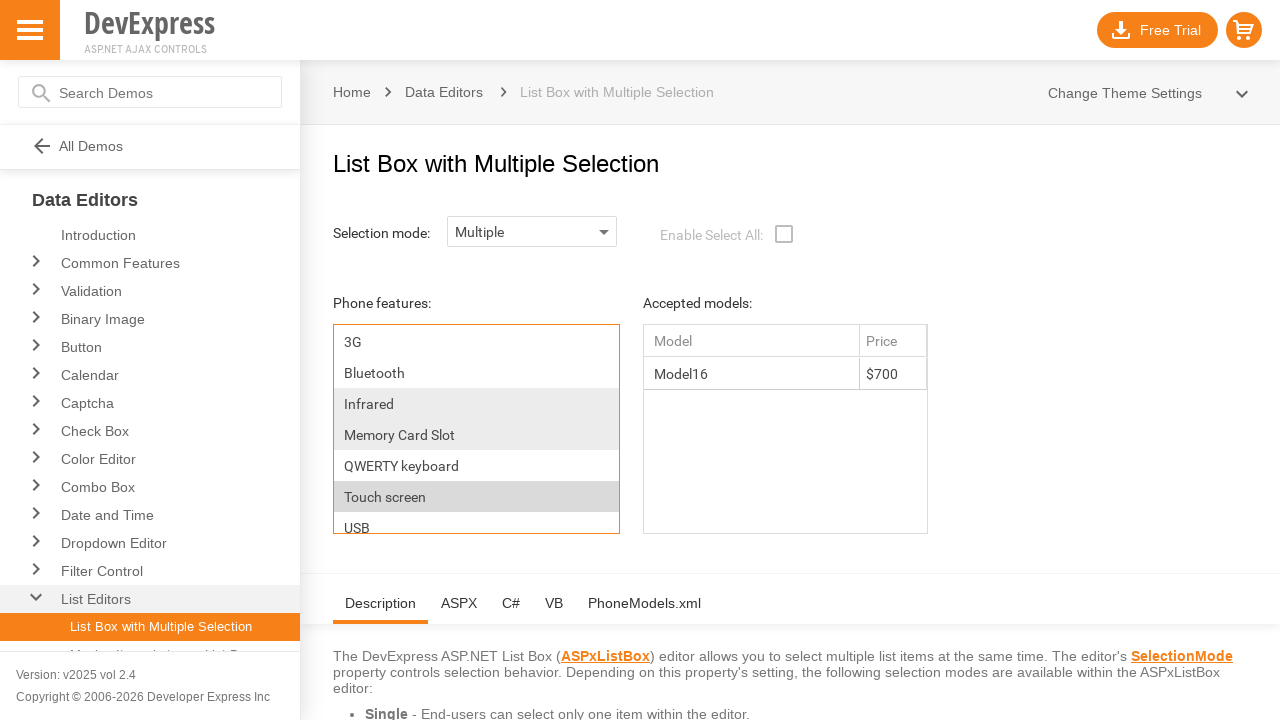